Tests an e-commerce shopping flow by adding specific products (Cucumber, Brocolli, Beetroot, Beans) to cart, proceeding to checkout, and applying a promo code

Starting URL: https://rahulshettyacademy.com/seleniumPractise/#/

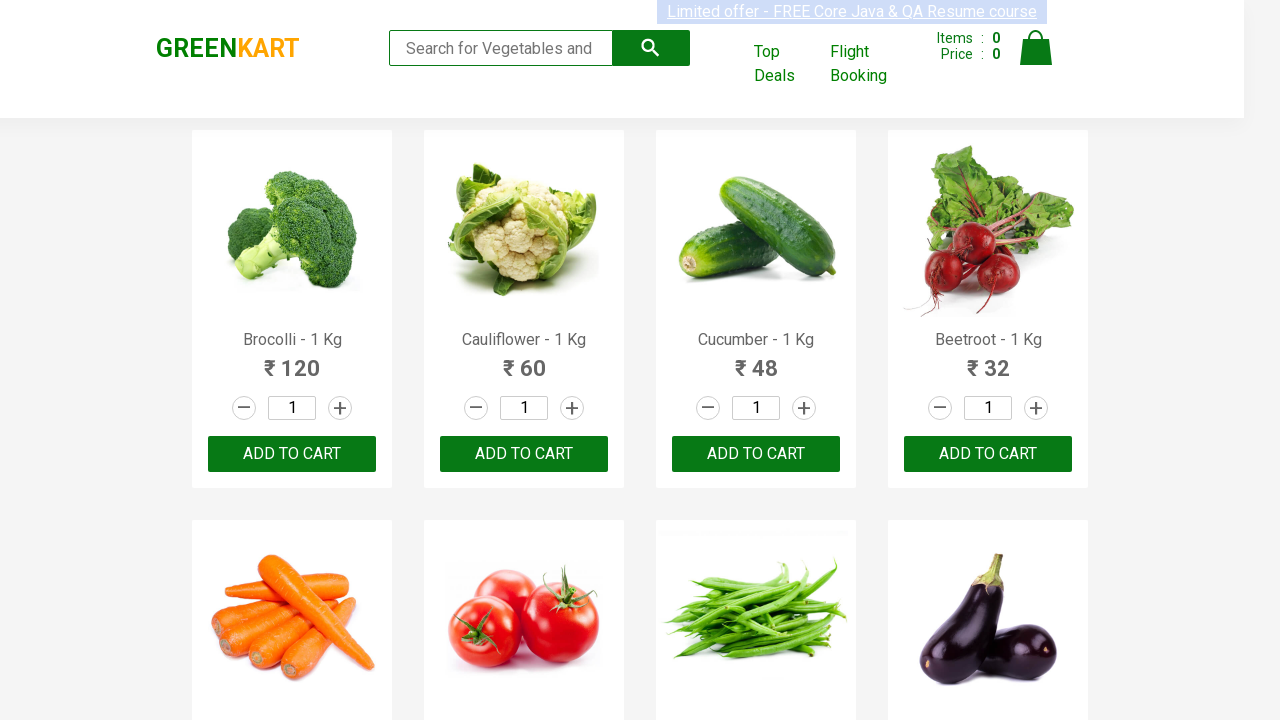

Waited for product list to load
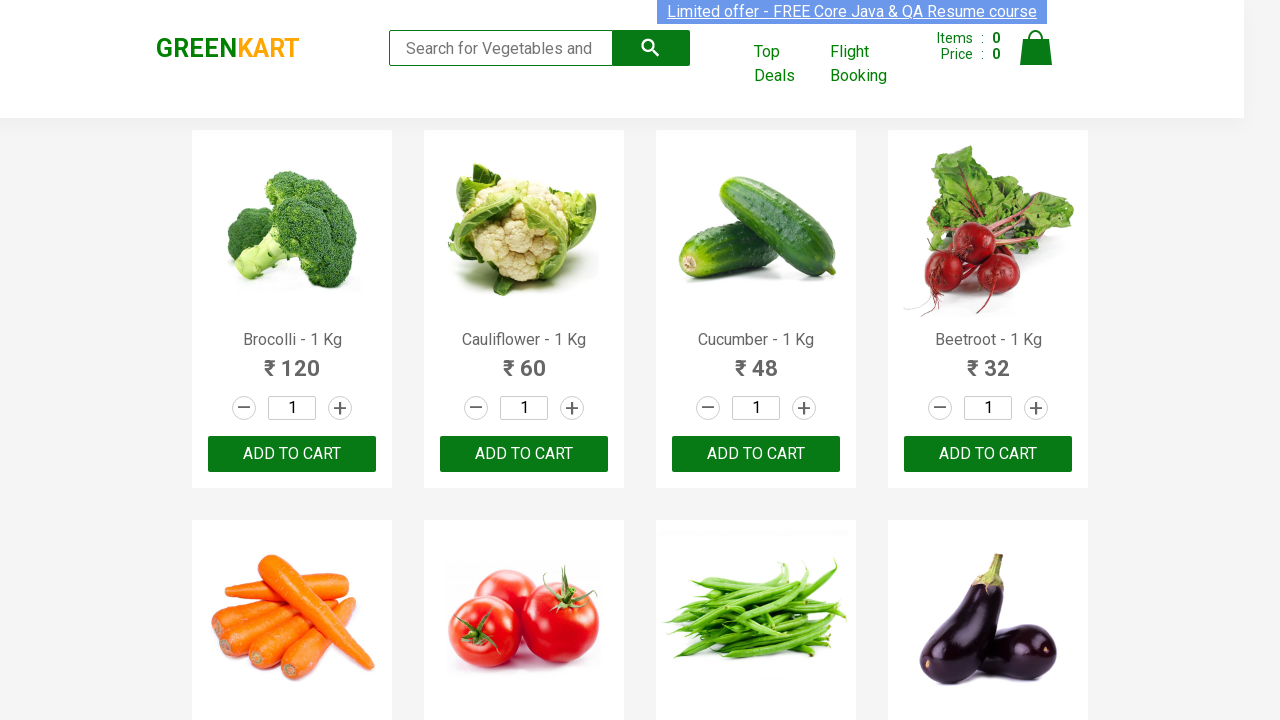

Retrieved all product elements from the page
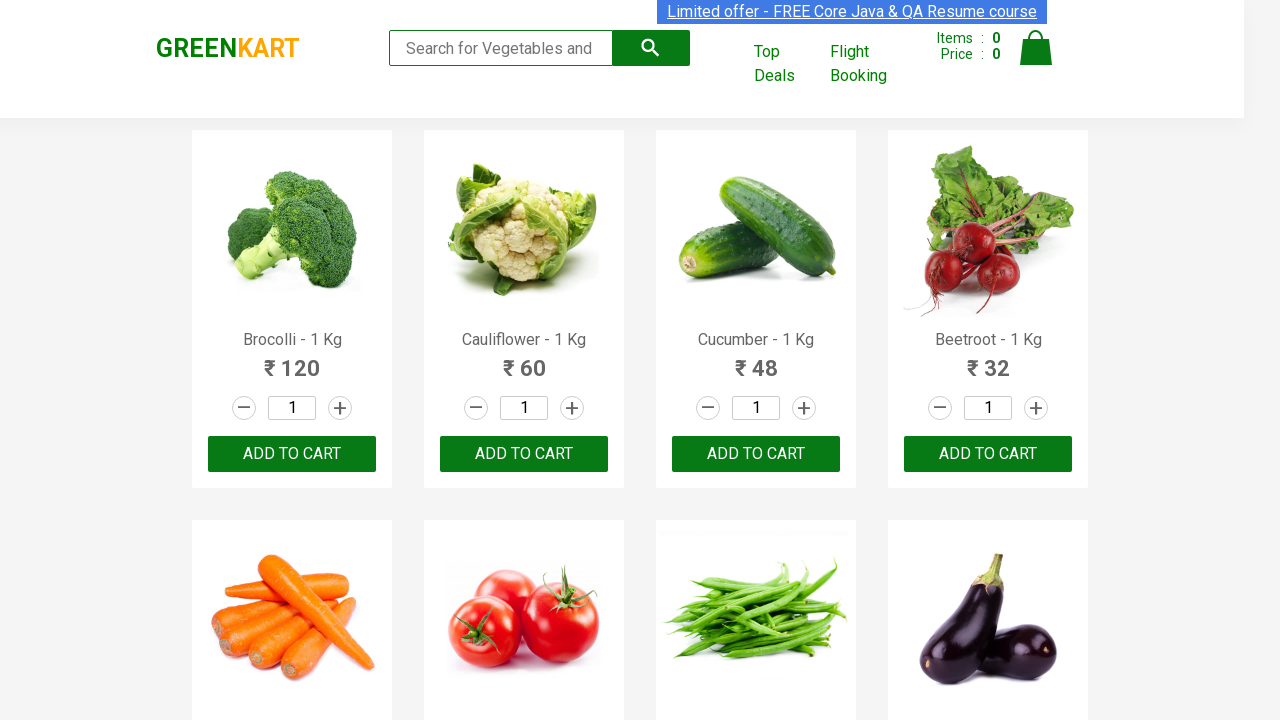

Added 'Brocolli' to cart at (292, 454) on div.product-action button >> nth=0
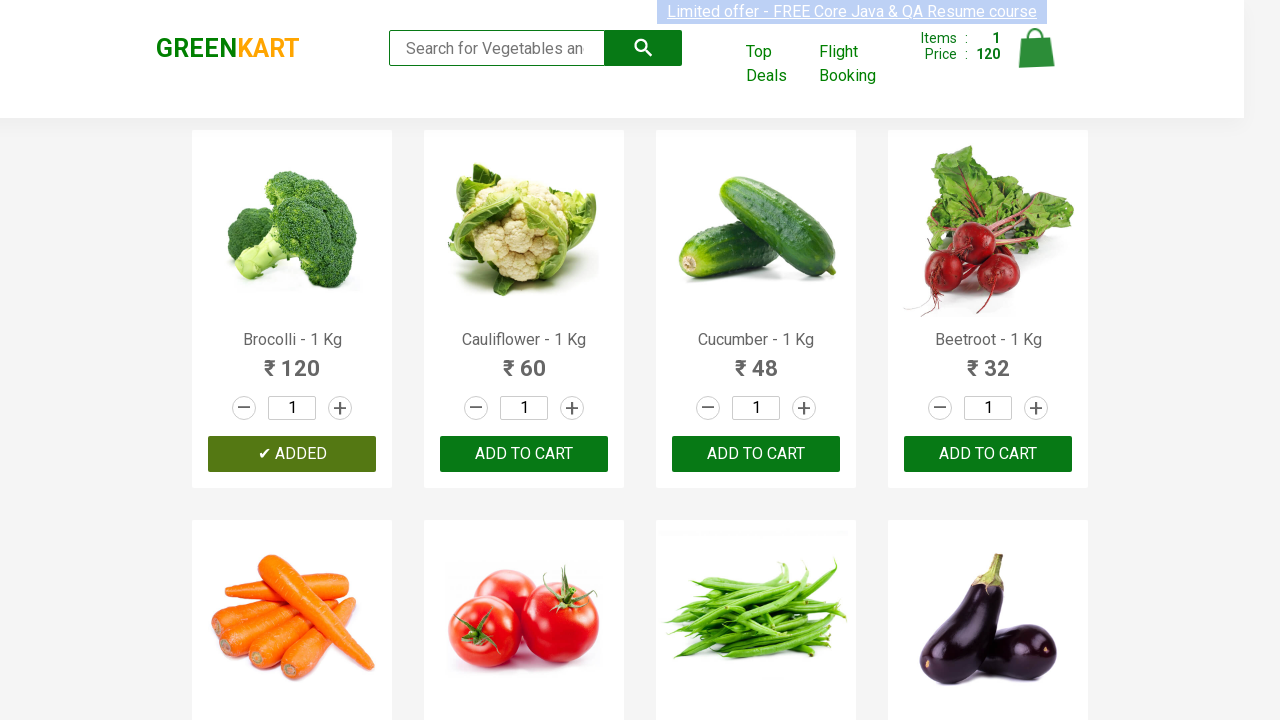

Added 'Cucumber' to cart at (756, 454) on div.product-action button >> nth=2
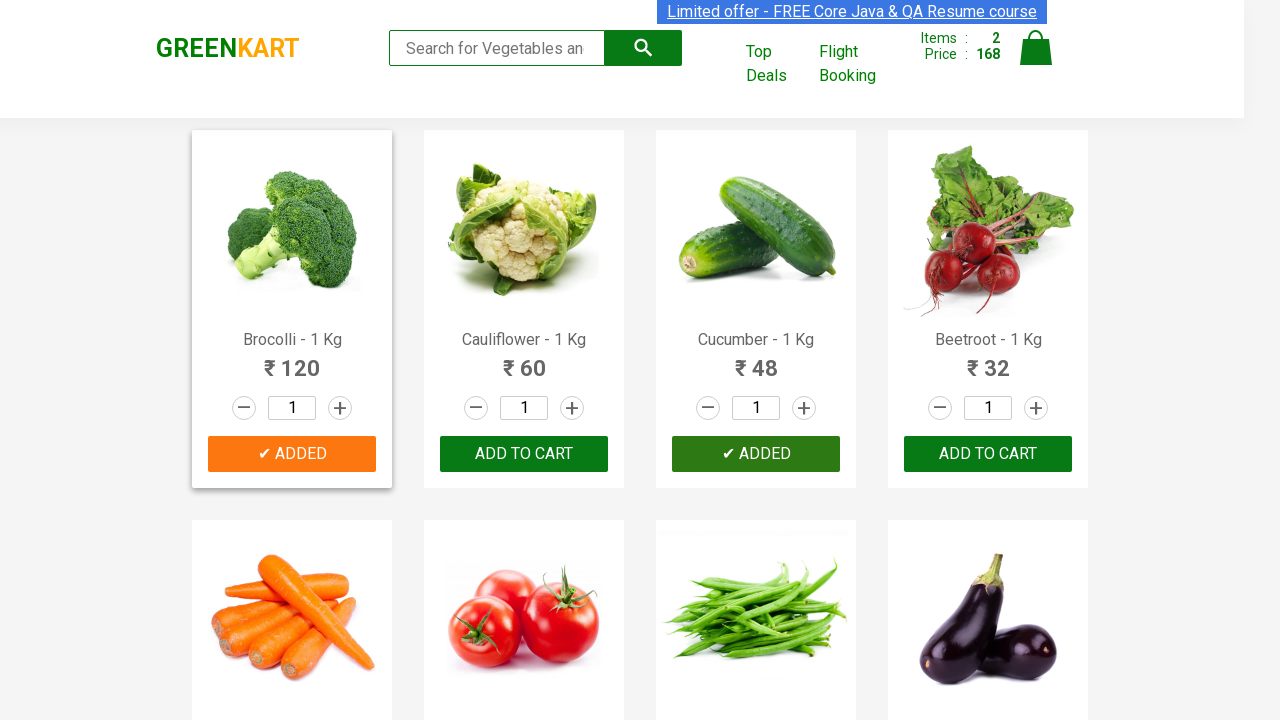

Added 'Beetroot' to cart at (988, 454) on div.product-action button >> nth=3
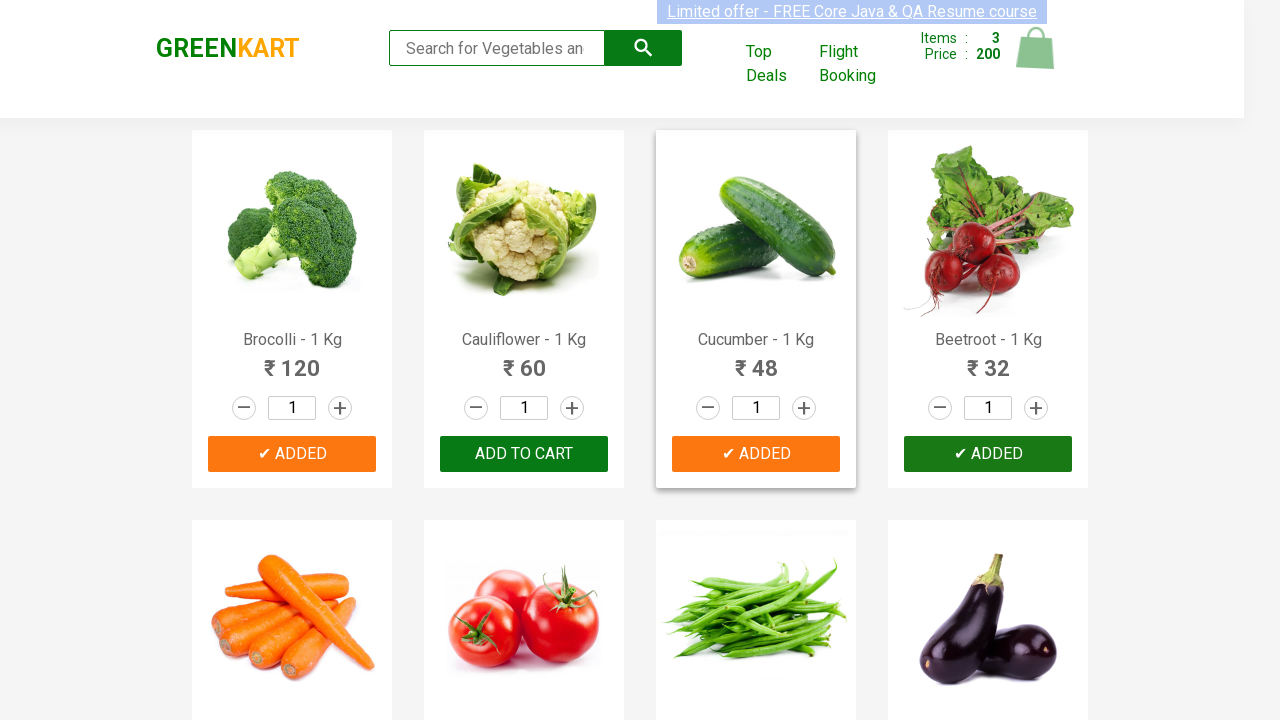

Added 'Beans' to cart at (756, 360) on div.product-action button >> nth=6
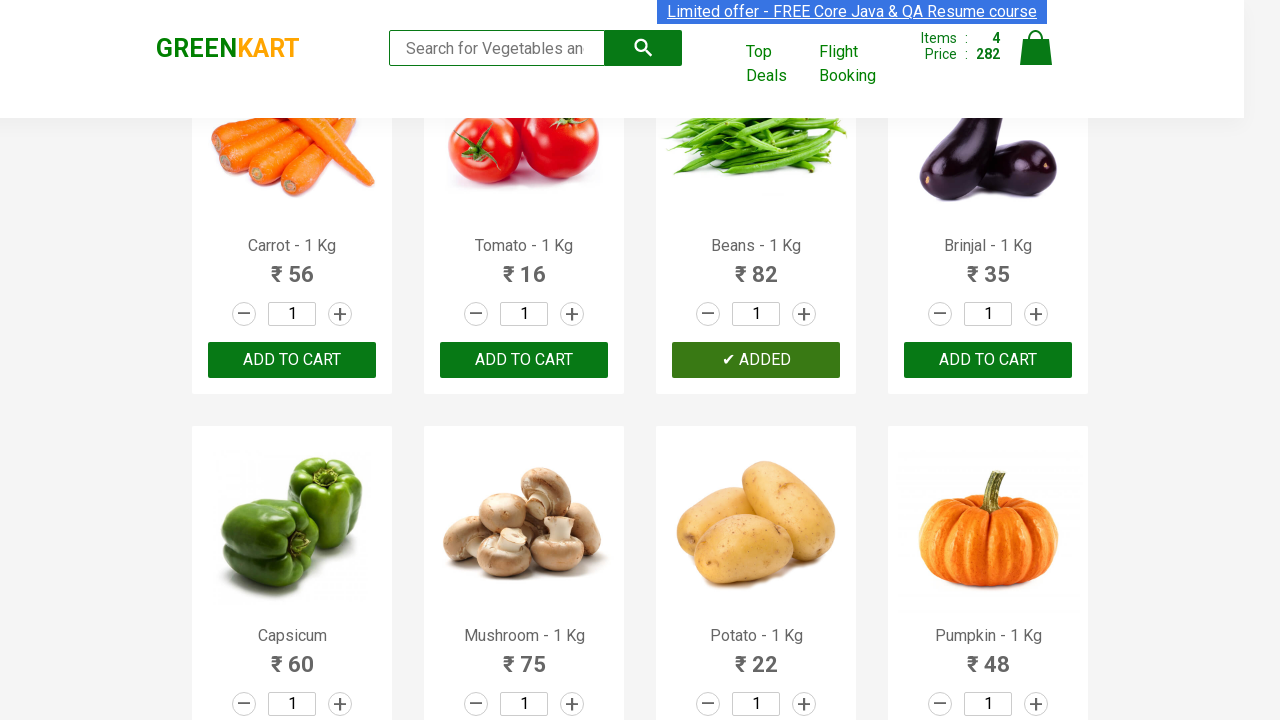

Clicked cart icon to open shopping cart at (1036, 59) on a.cart-icon
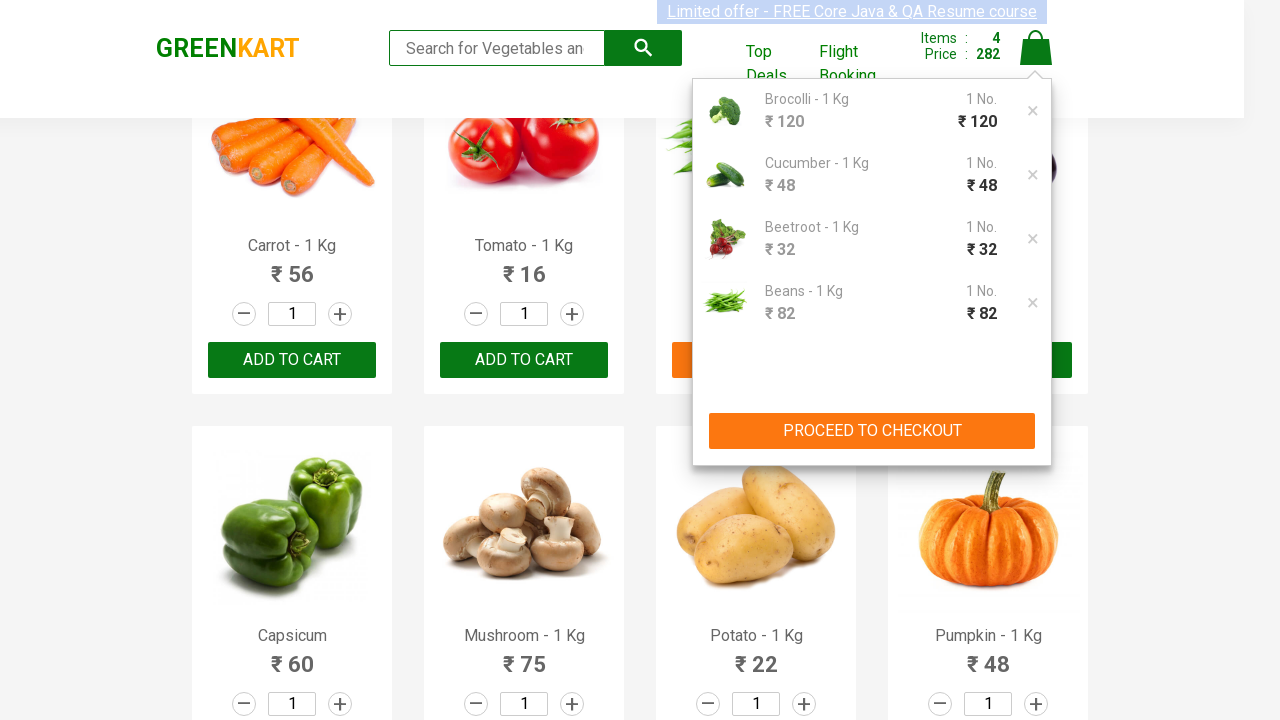

Waited for checkout button to appear
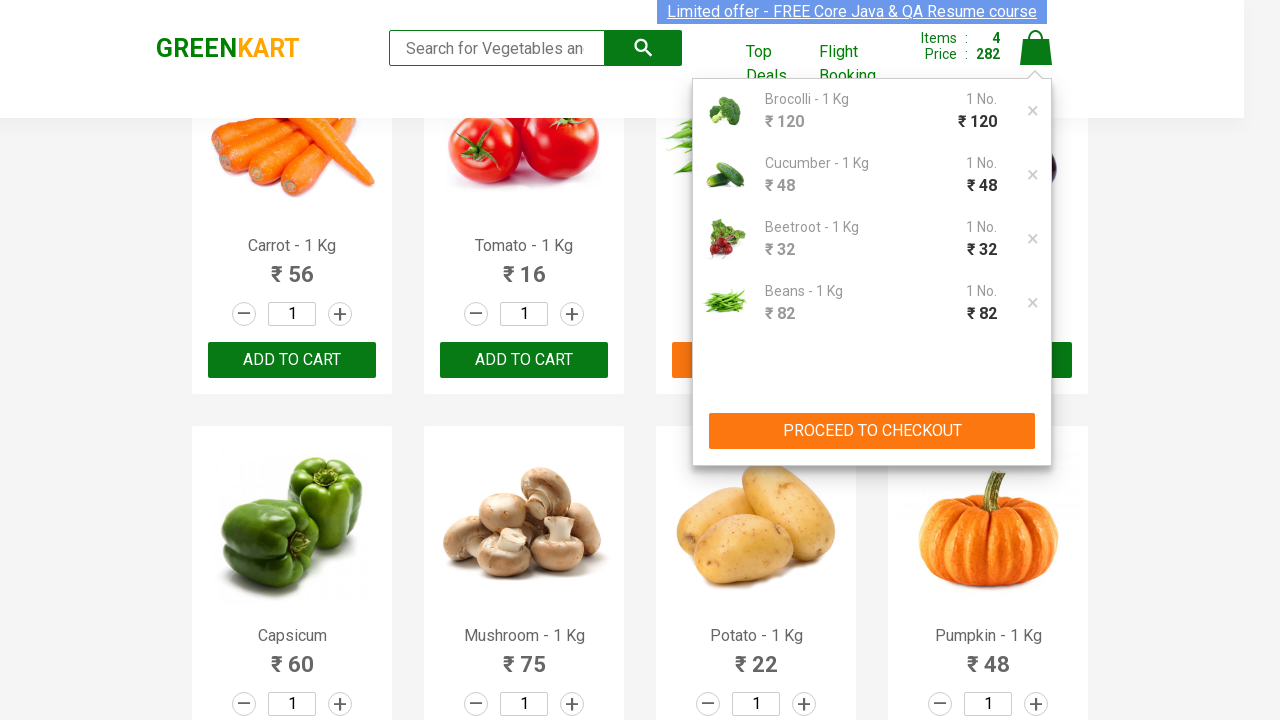

Clicked 'PROCEED TO CHECKOUT' button at (872, 431) on button:has-text('PROCEED TO CHECKOUT')
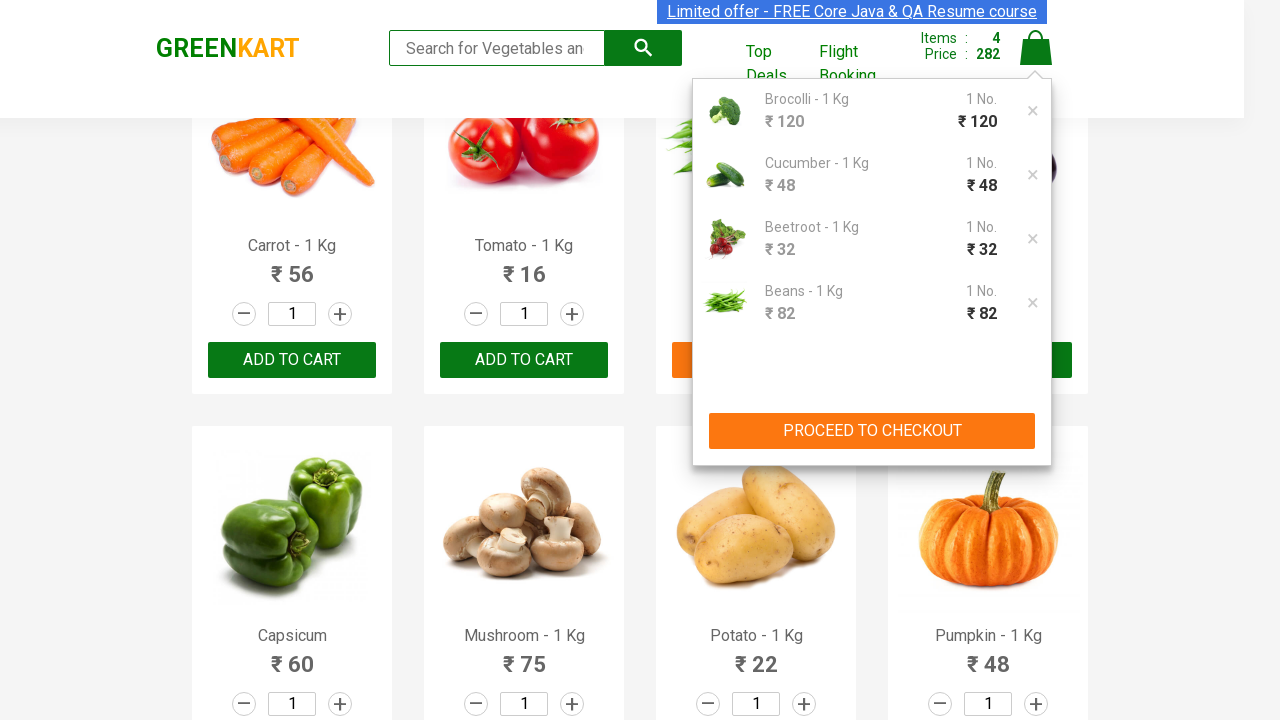

Waited for promo code input field to appear on checkout page
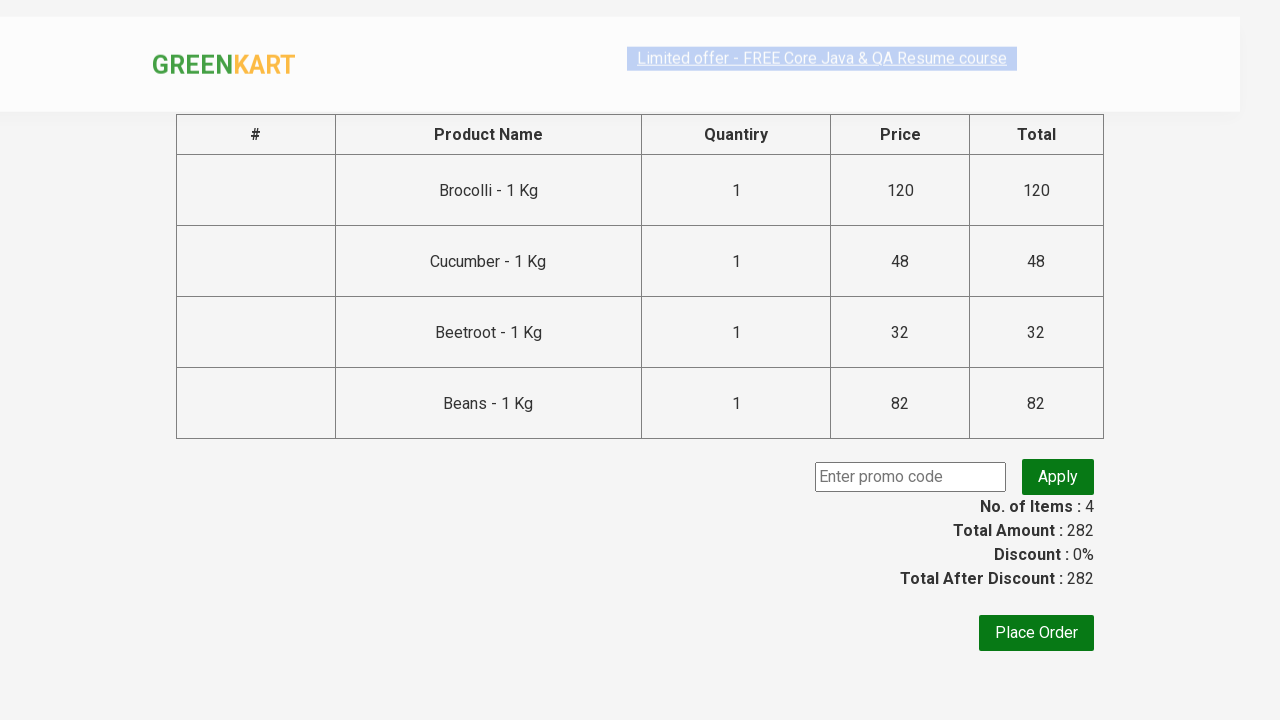

Filled promo code field with 'rahulshettyacademy' on input.promoCode
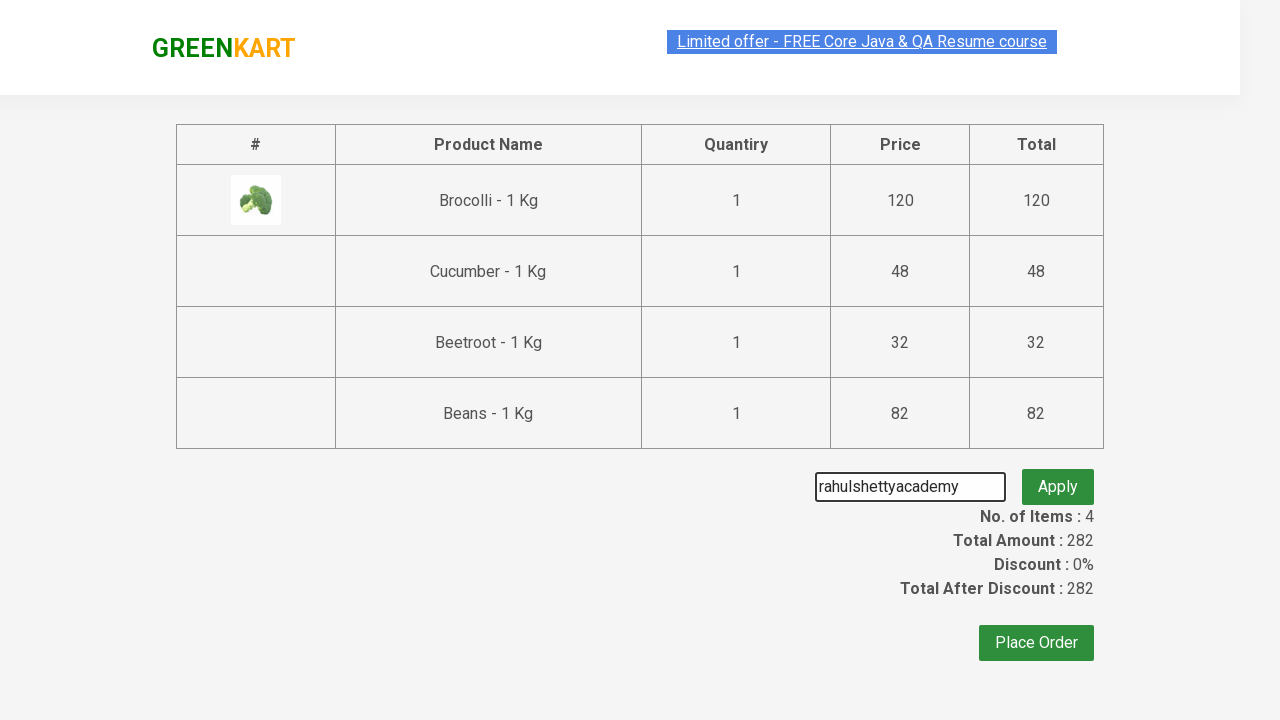

Clicked apply promo button to apply discount code at (1058, 477) on .promoBtn
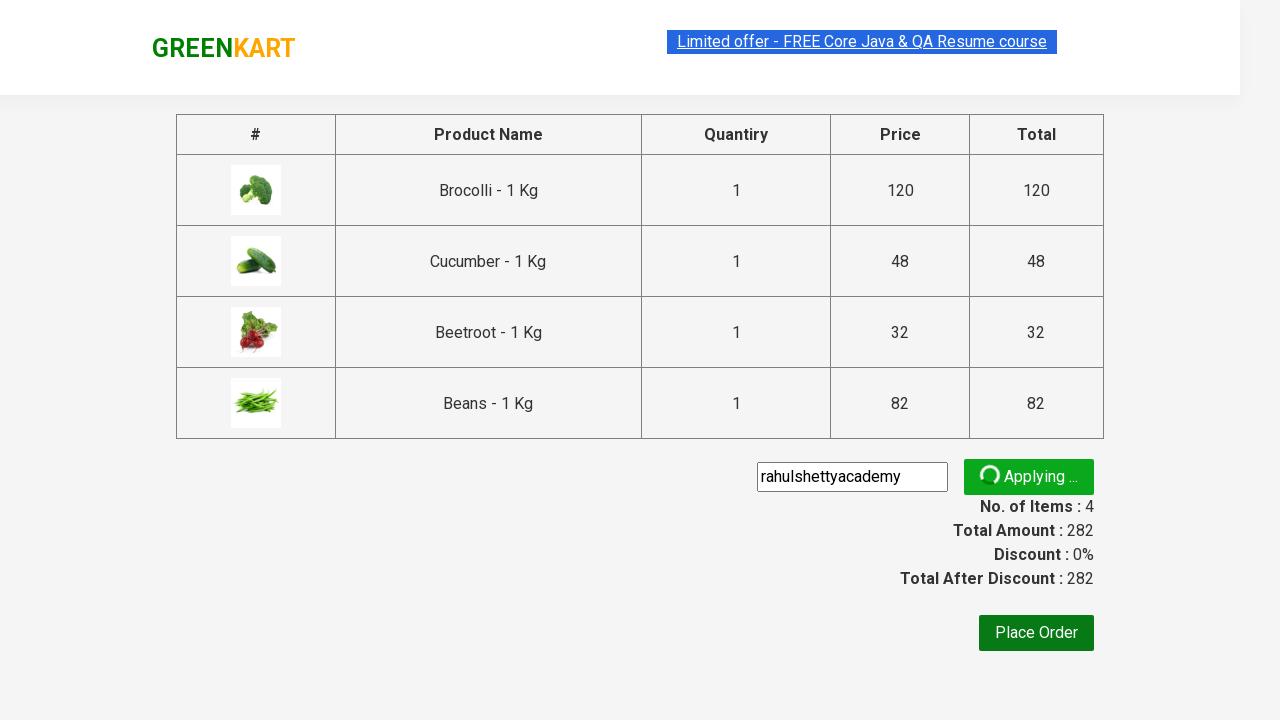

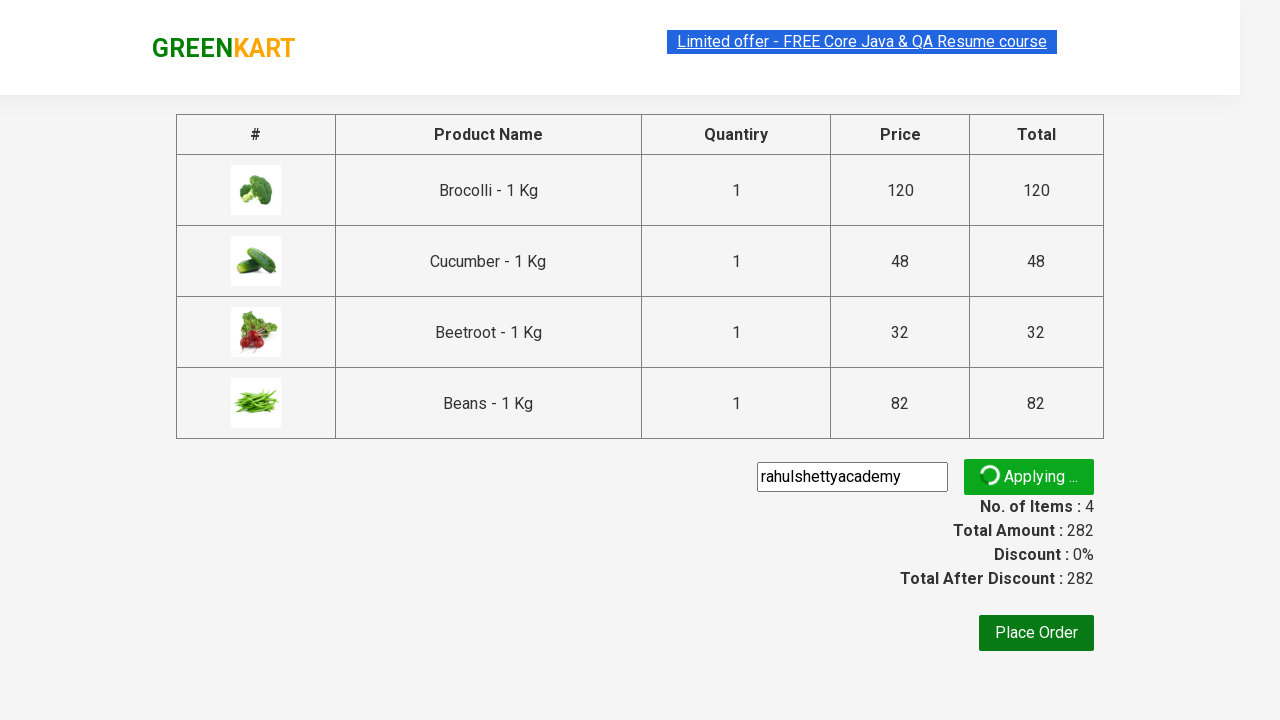